Validates footer links by navigating to each link in the footer section

Starting URL: https://spicejet.com/

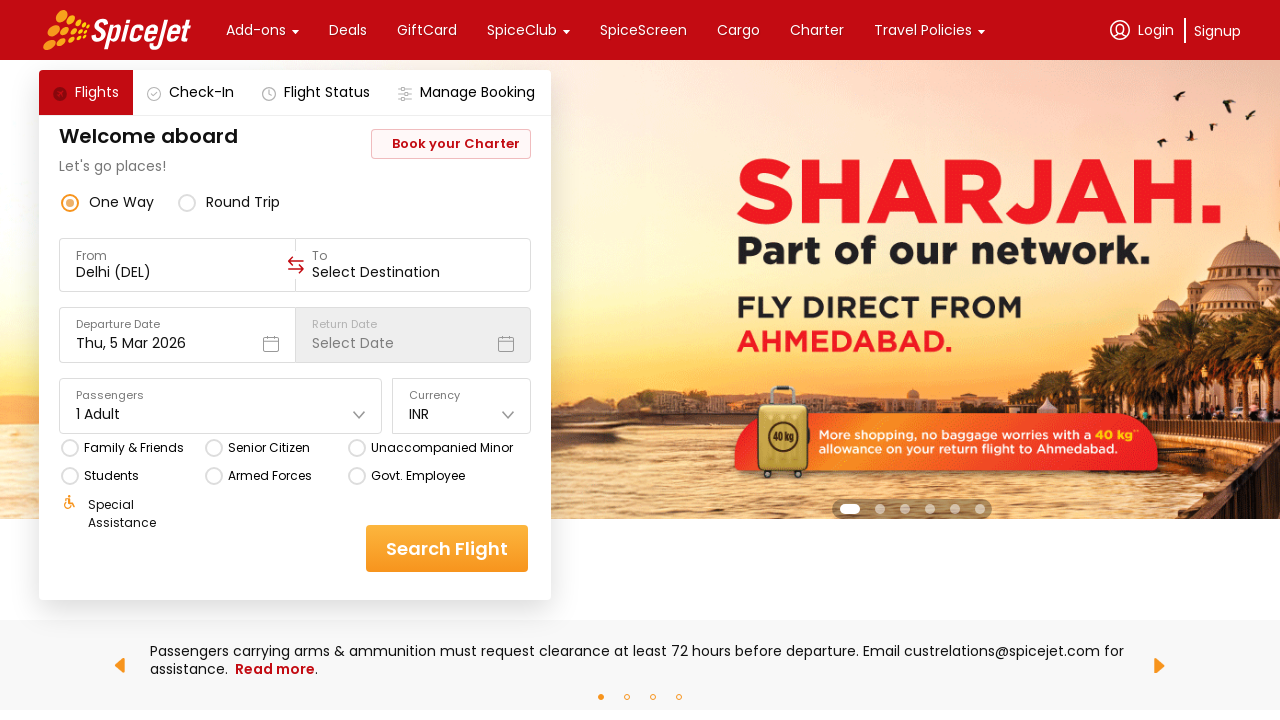

Retrieved all footer links from the page
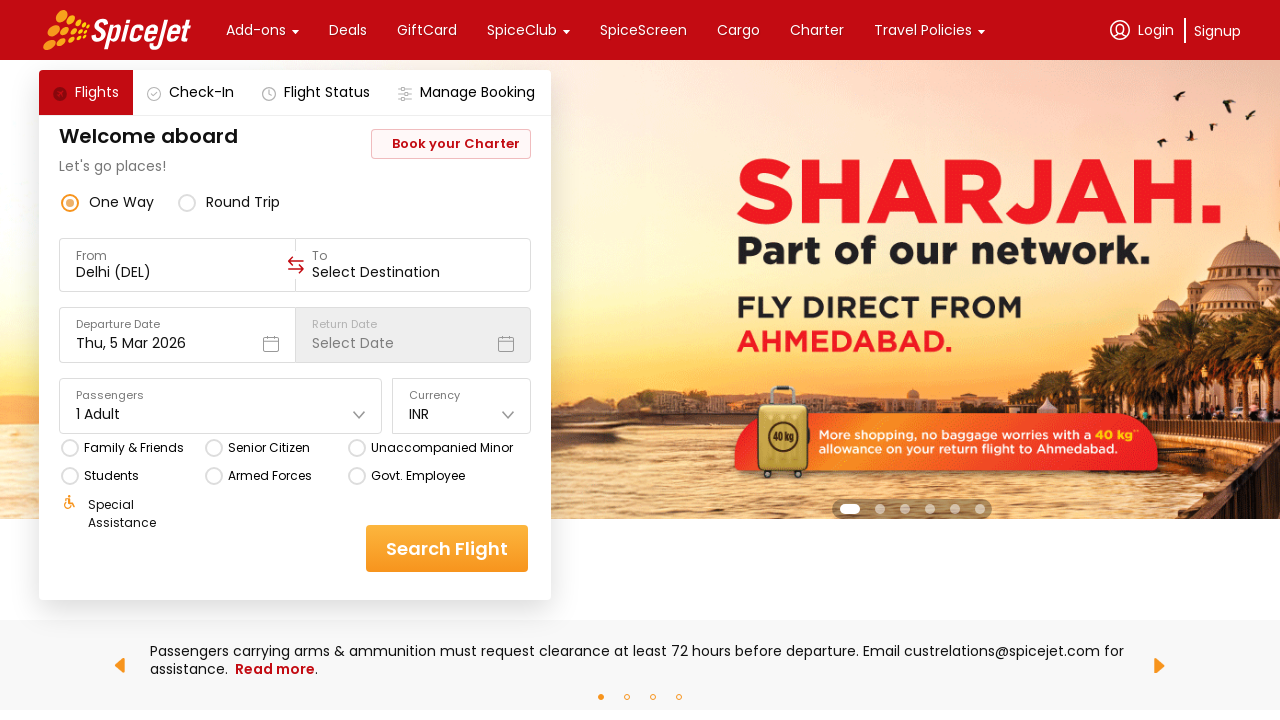

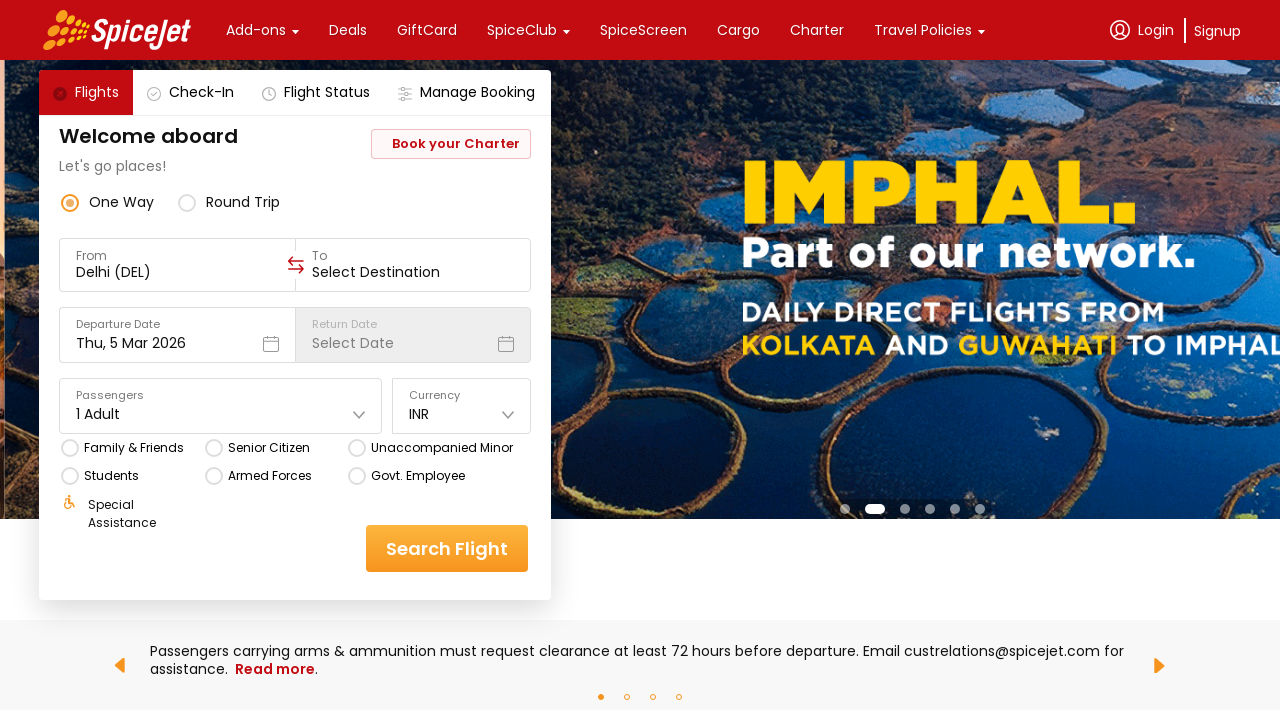